Verifies text content and attributes of elements on a login page, including the "Remember me" label and "Forgot password" link

Starting URL: https://login.nextbasecrm.com/

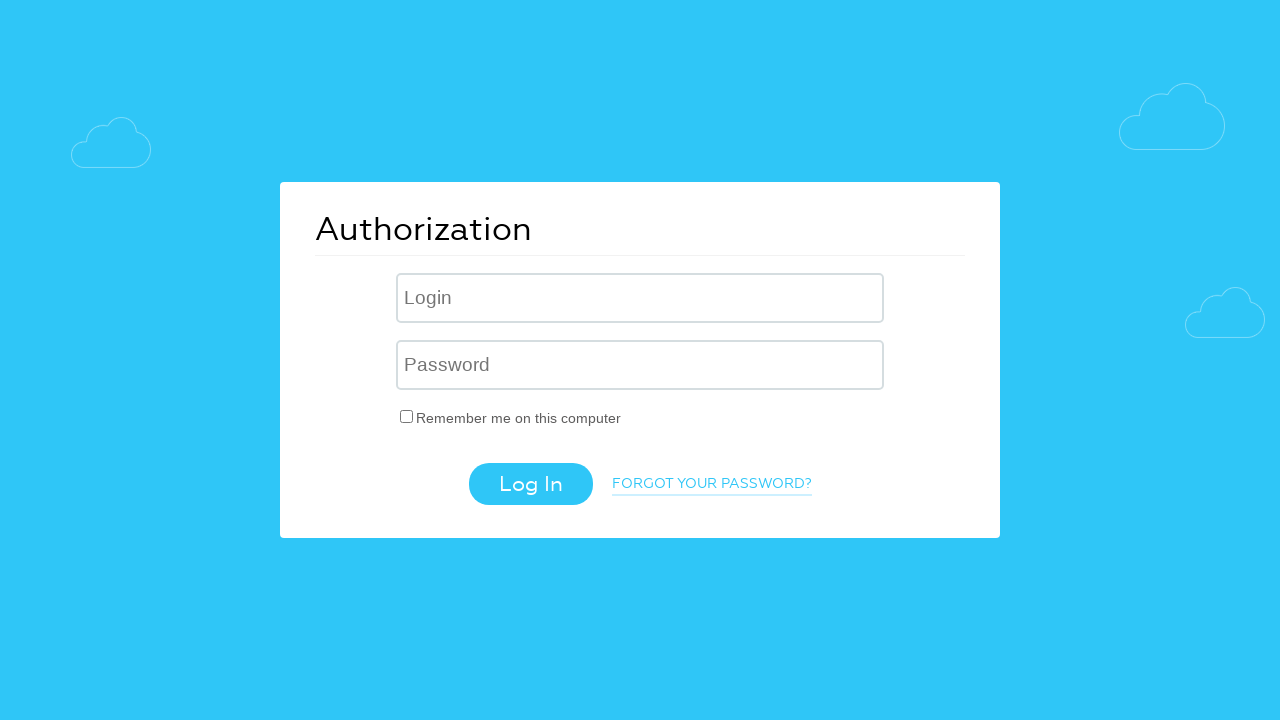

Navigated to login page
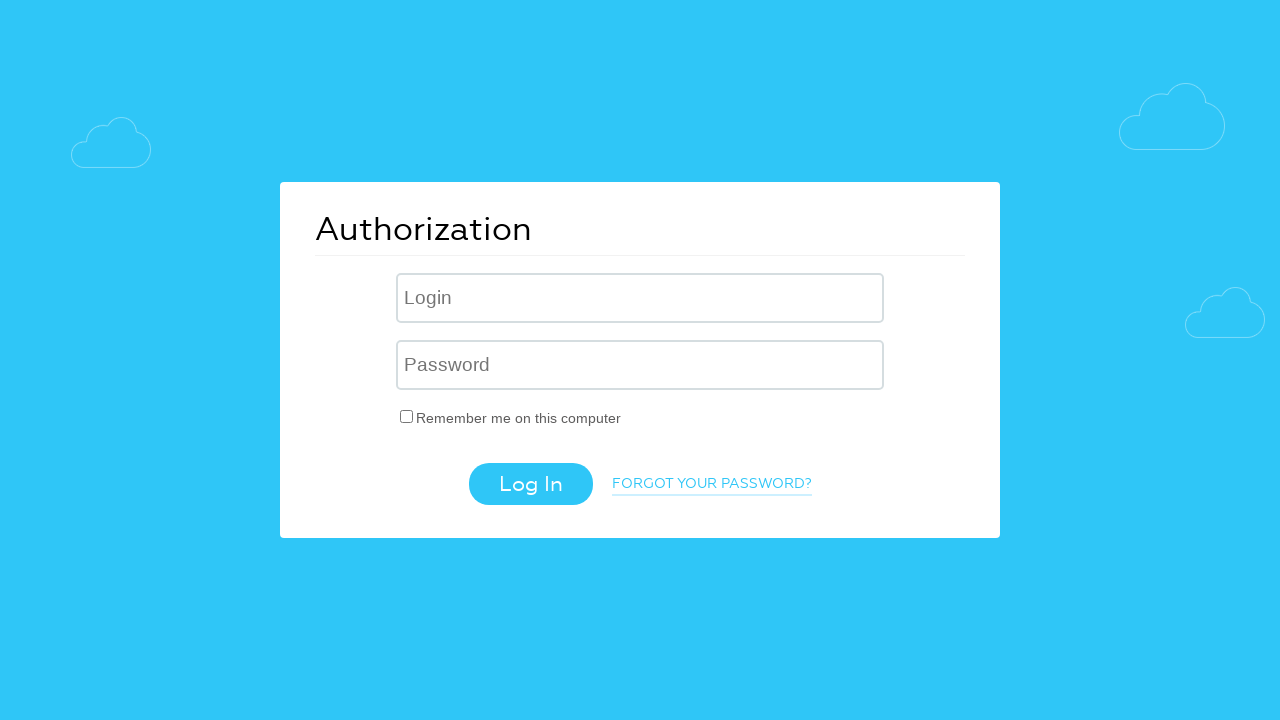

Located 'Remember me' label element
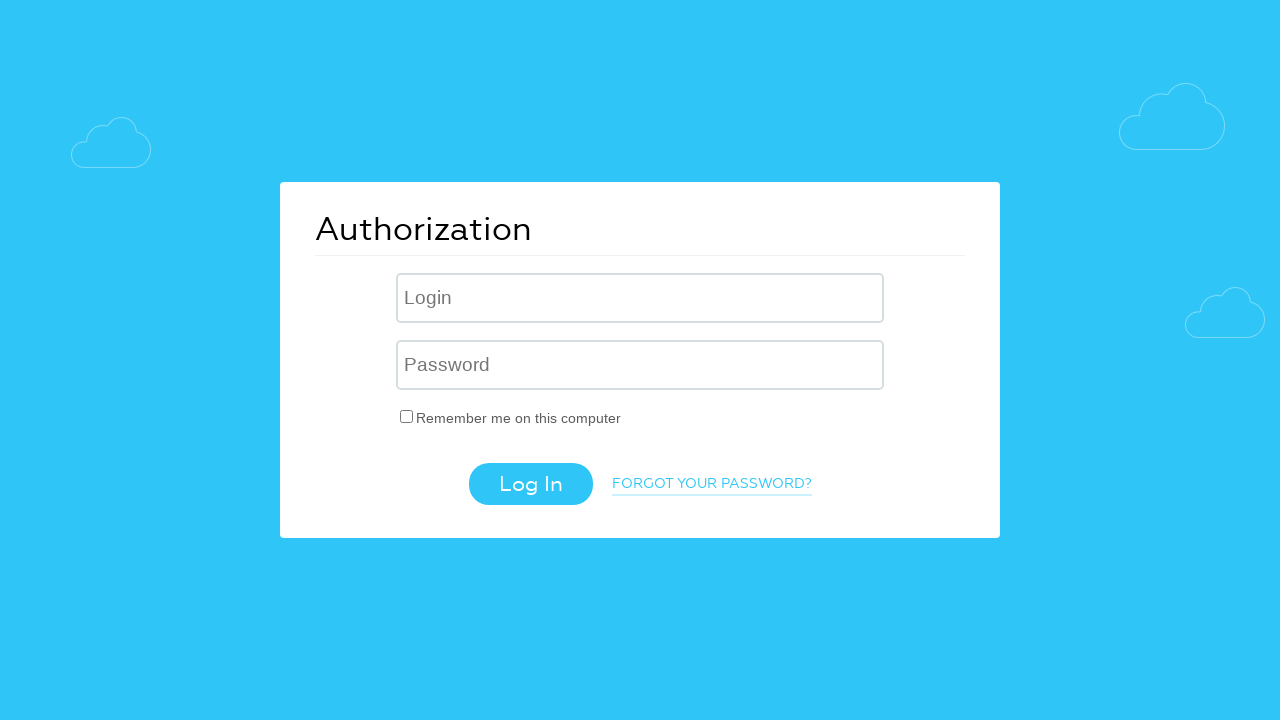

Retrieved 'Remember me' label text: 'Remember me on this computer'
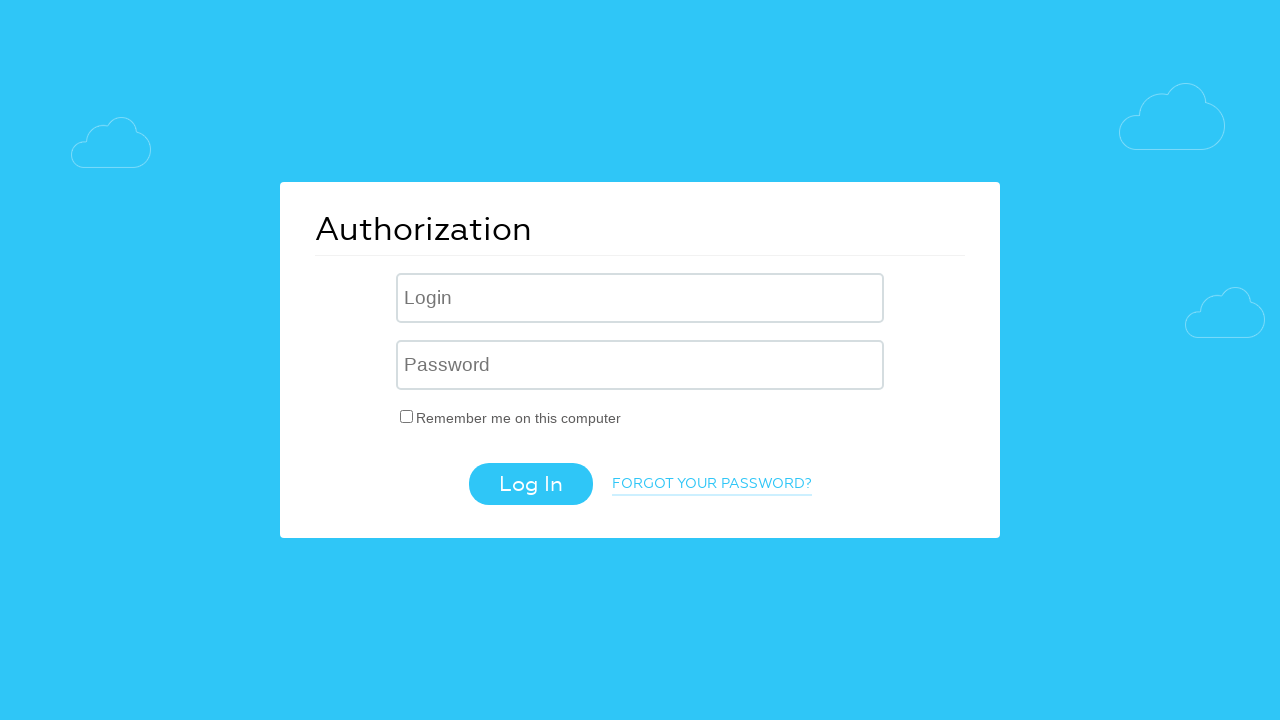

Verified 'Remember me' label text matches expected value
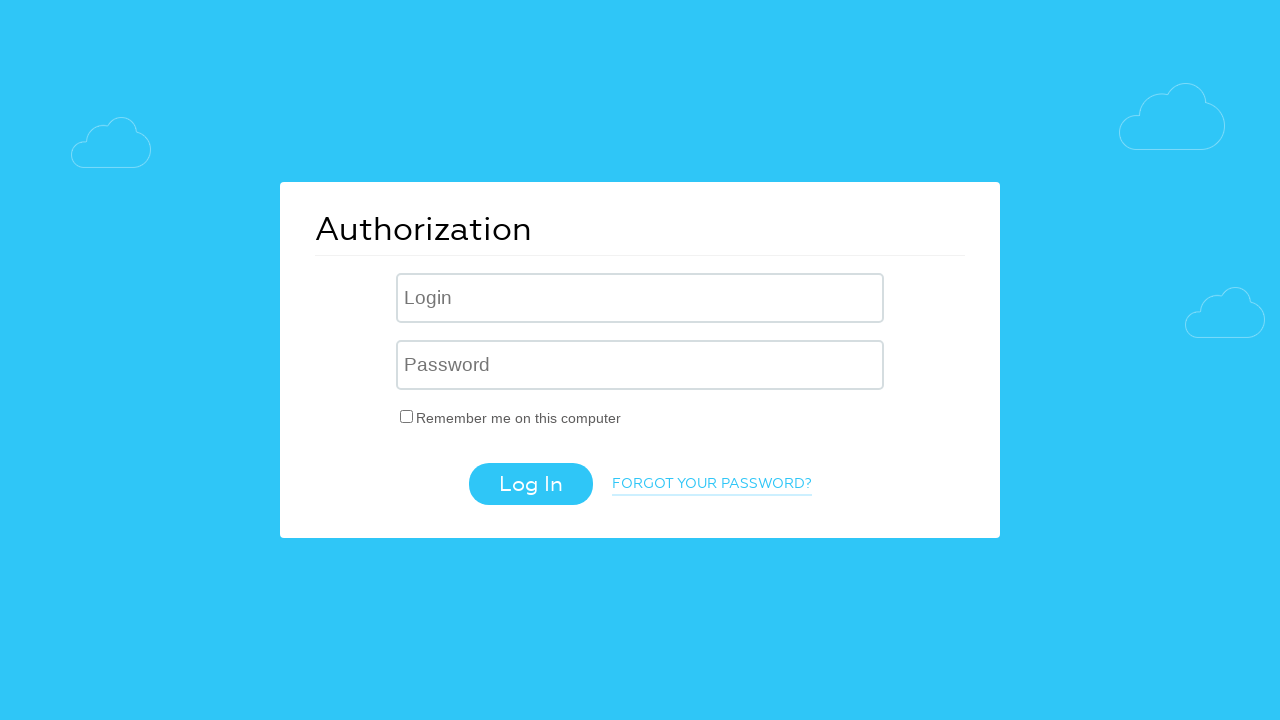

Located 'Forgot password' link element
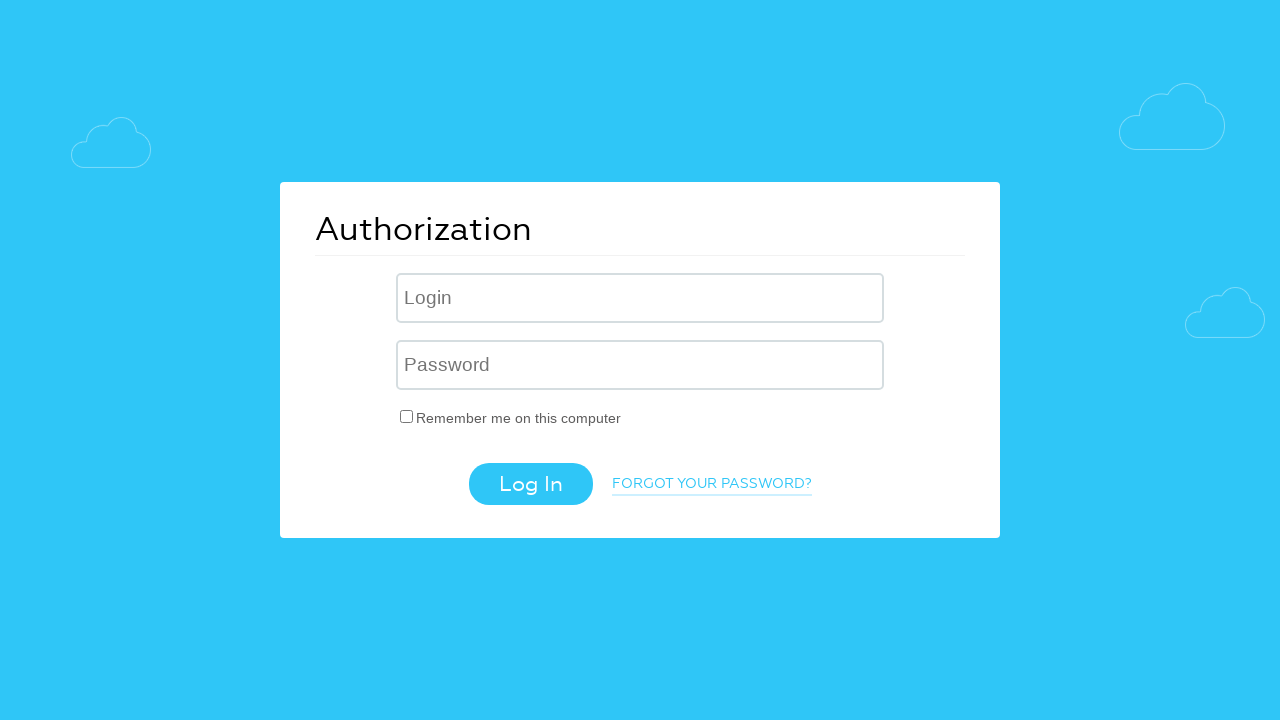

Retrieved 'Forgot password' link text: 'Forgot your password?'
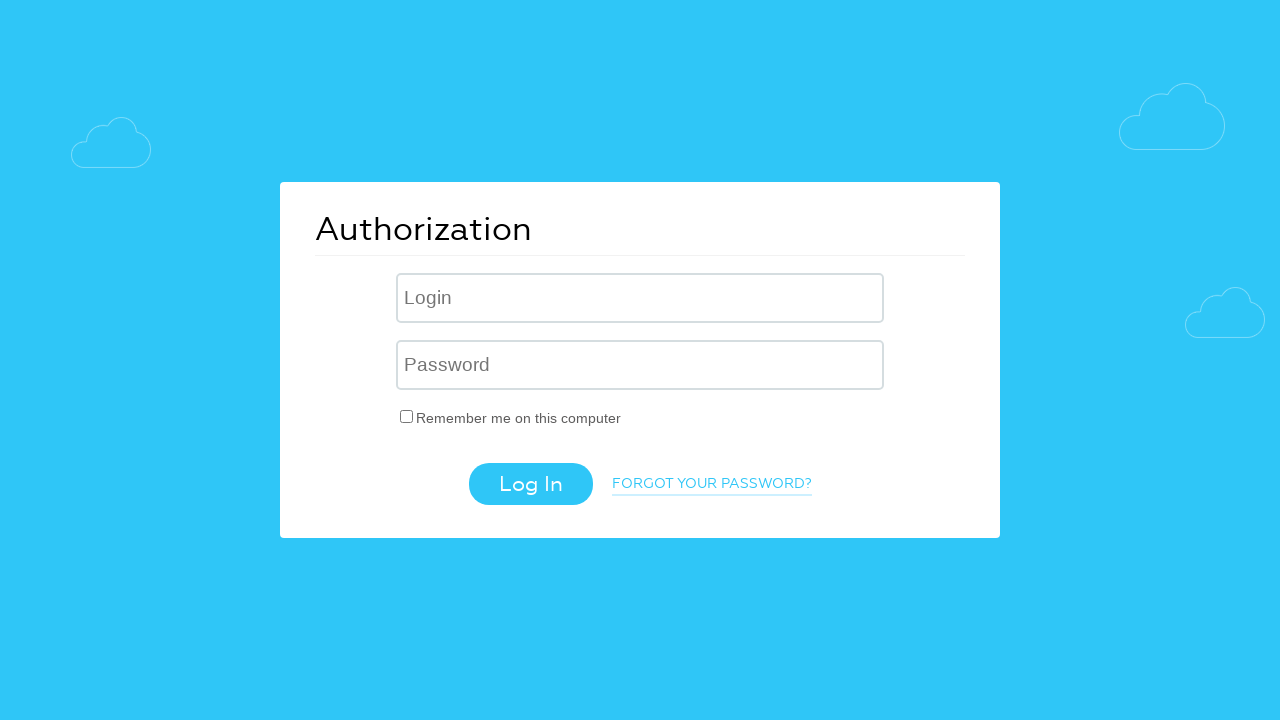

Verified 'Forgot password' link text matches expected value
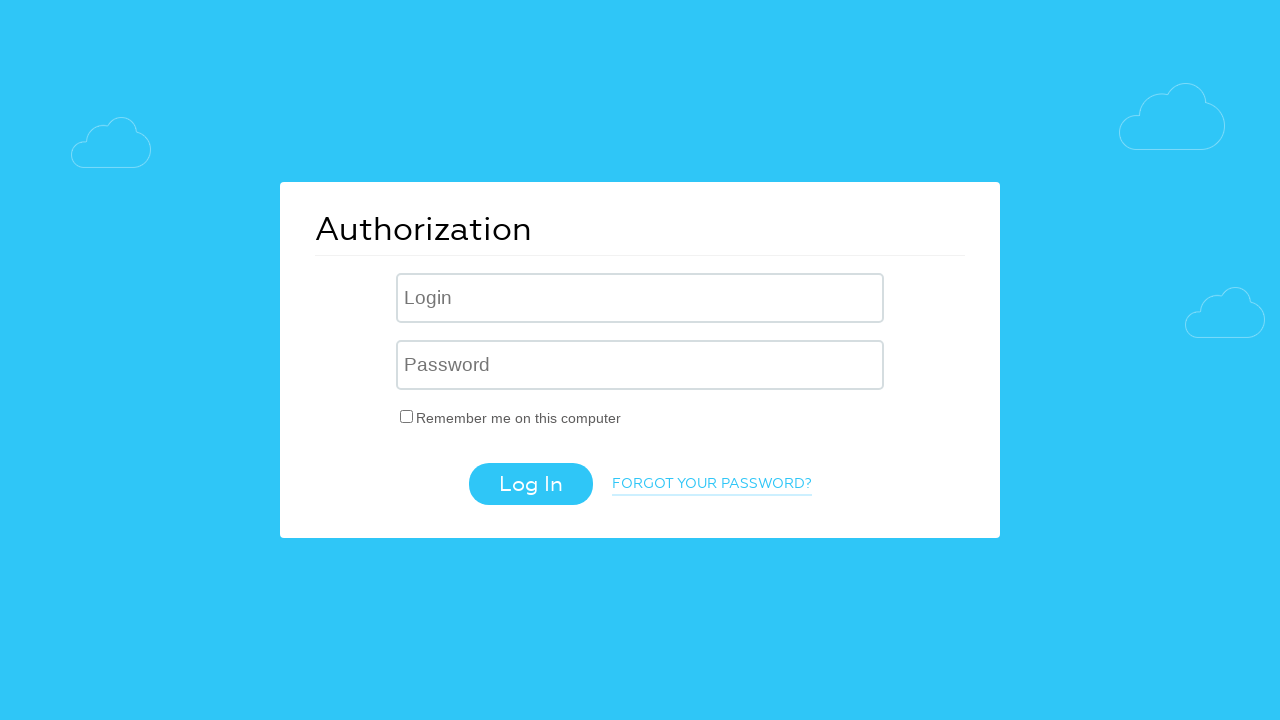

Retrieved 'Forgot password' link href attribute: '/?forgot_password=yes'
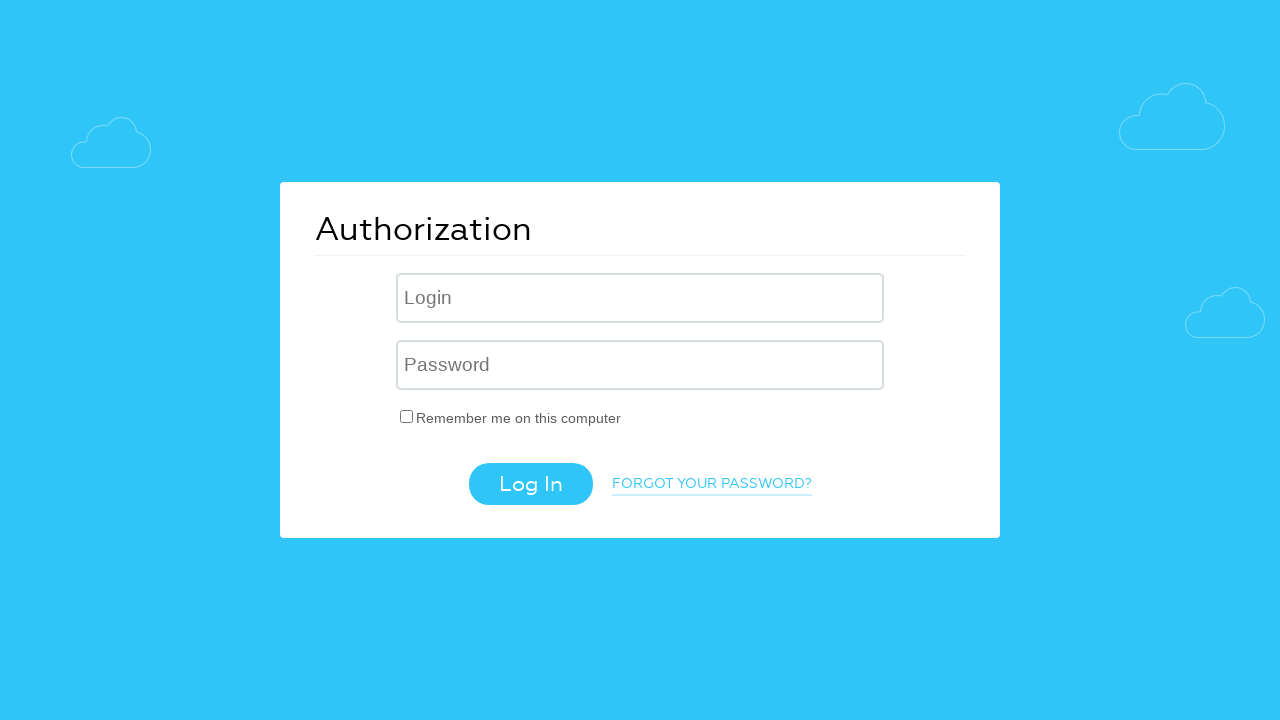

Verified href attribute contains 'forgot_password=yes'
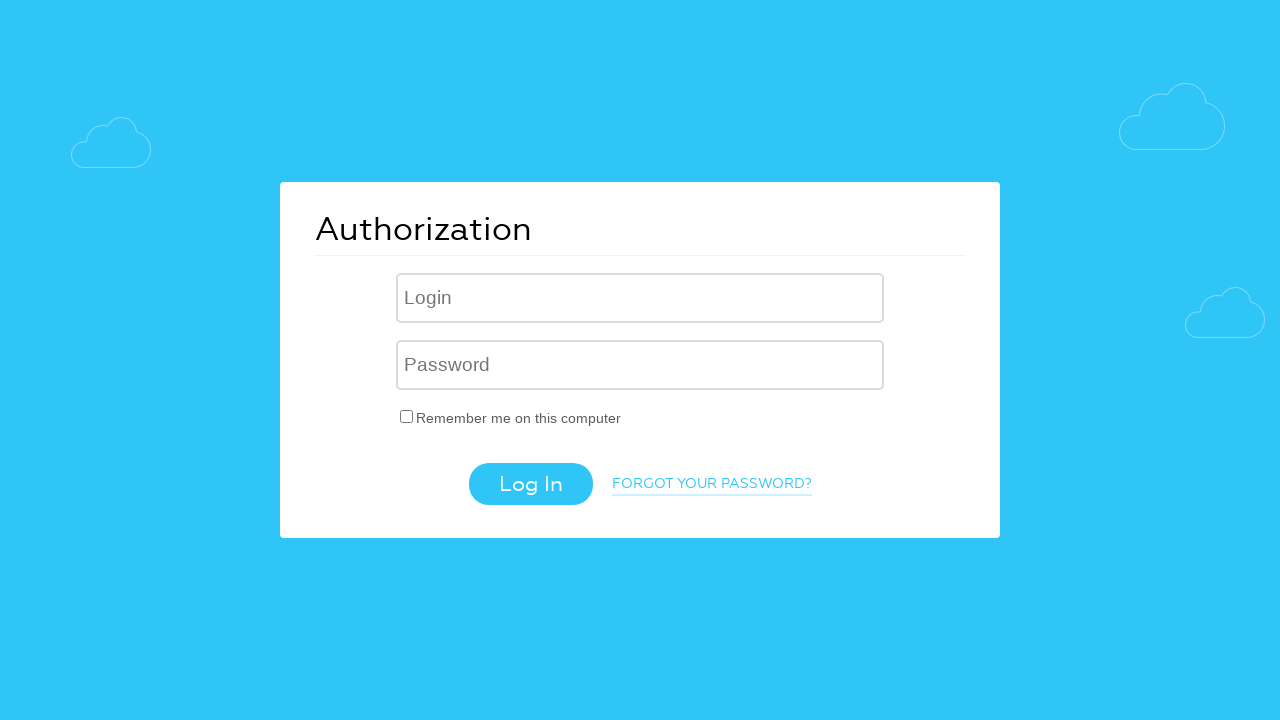

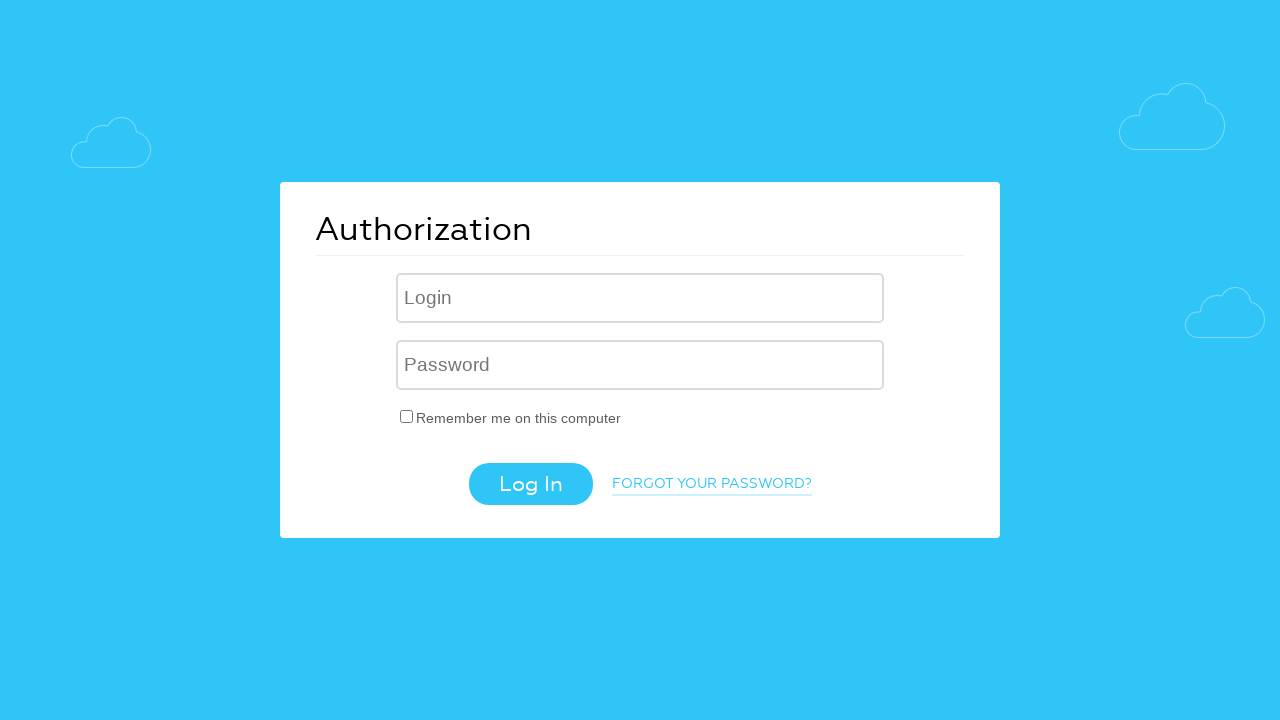